Tests a web form by entering text in a text box and clicking submit, then verifying the success message

Starting URL: https://www.selenium.dev/selenium/web/web-form.html

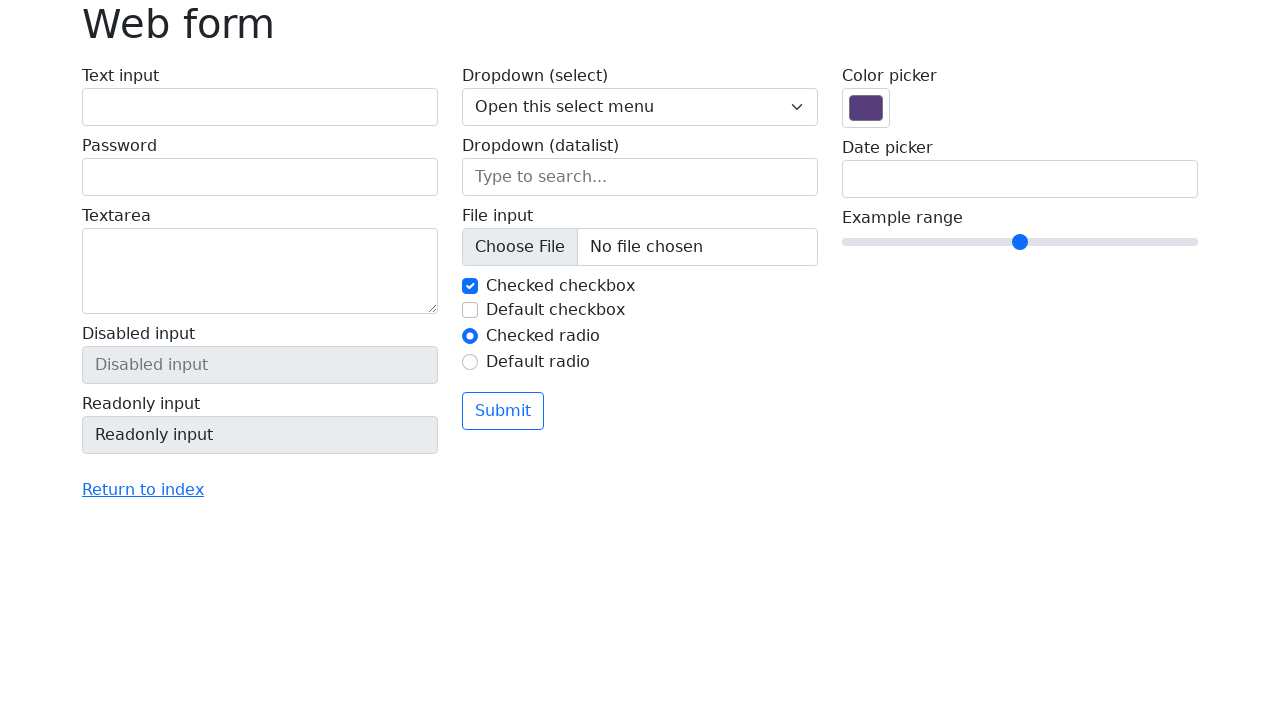

Filled text field with 'Selenium' on input[name='my-text']
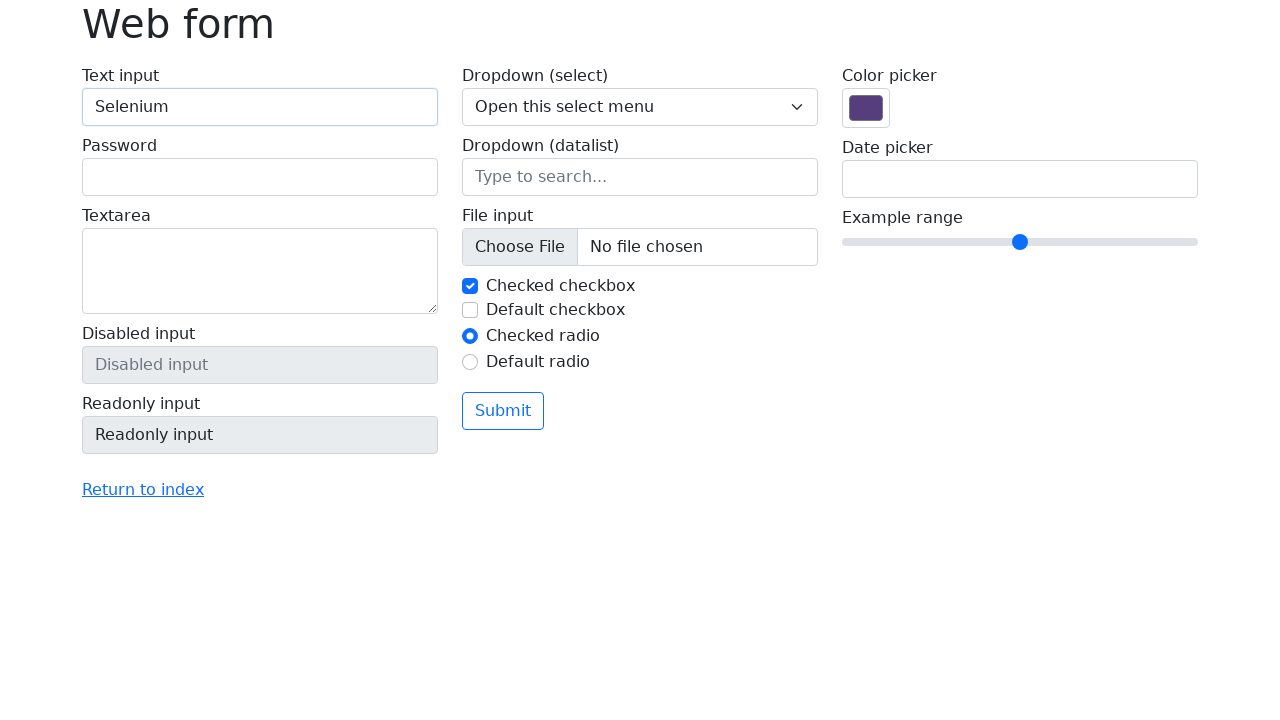

Clicked submit button at (503, 411) on button
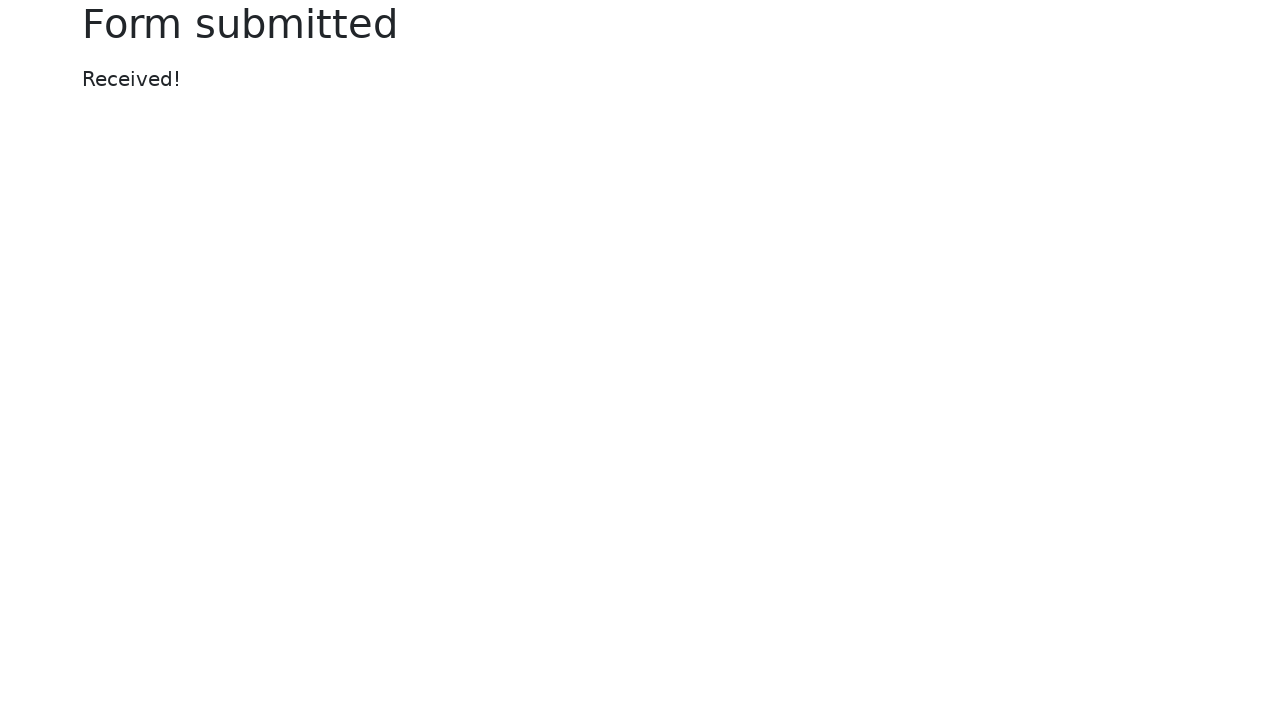

Success message appeared
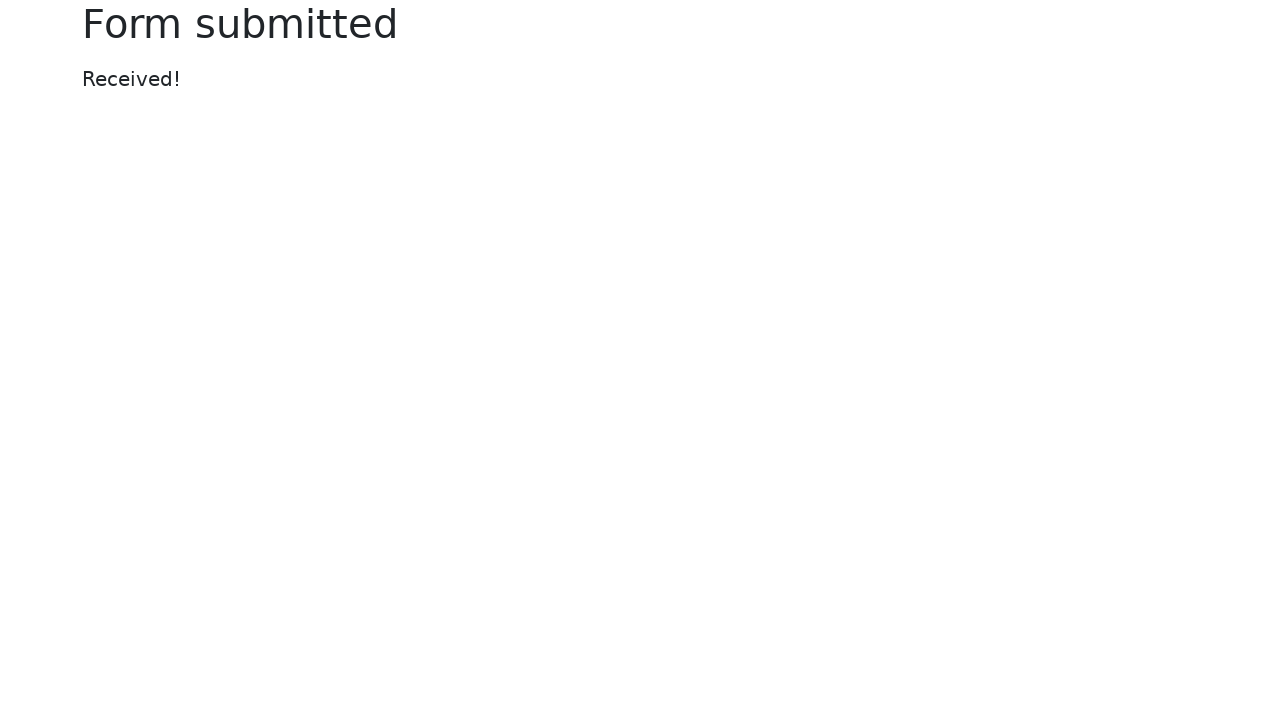

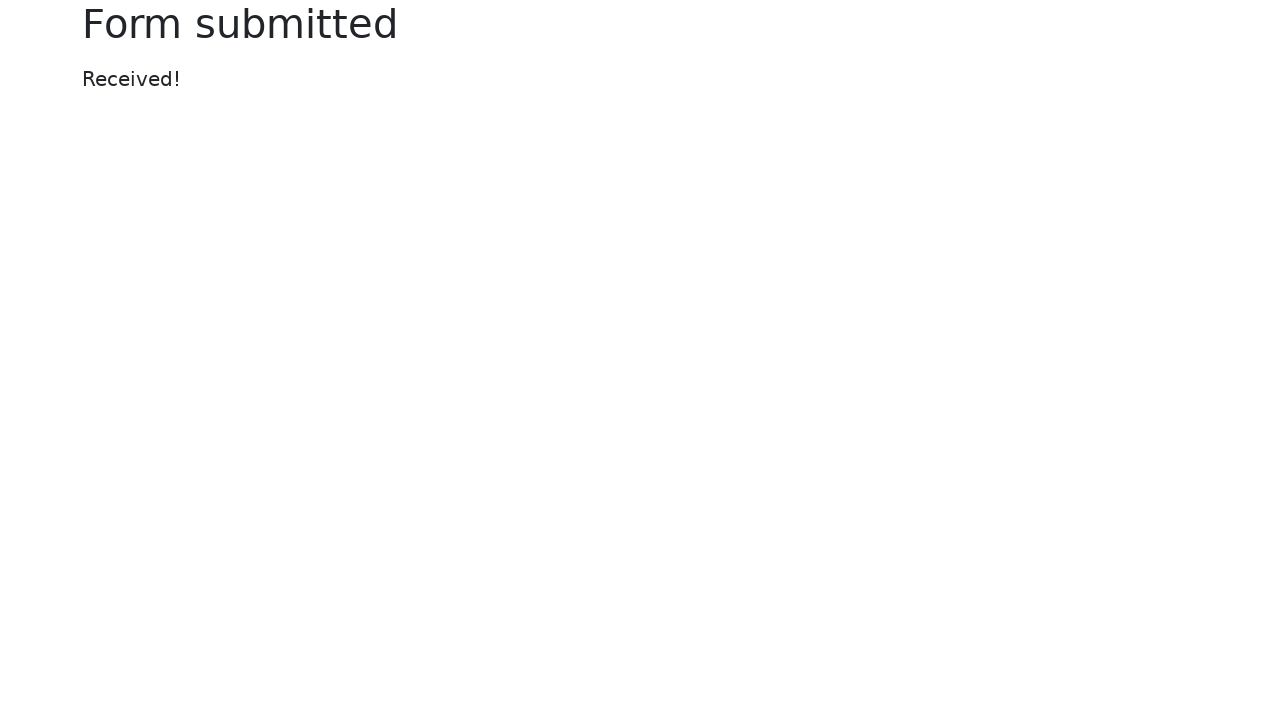